Navigates to an OpenCart login page and fills the email field with a test email address

Starting URL: https://naveenautomationlabs.com/opencart/index.php?route=account/login

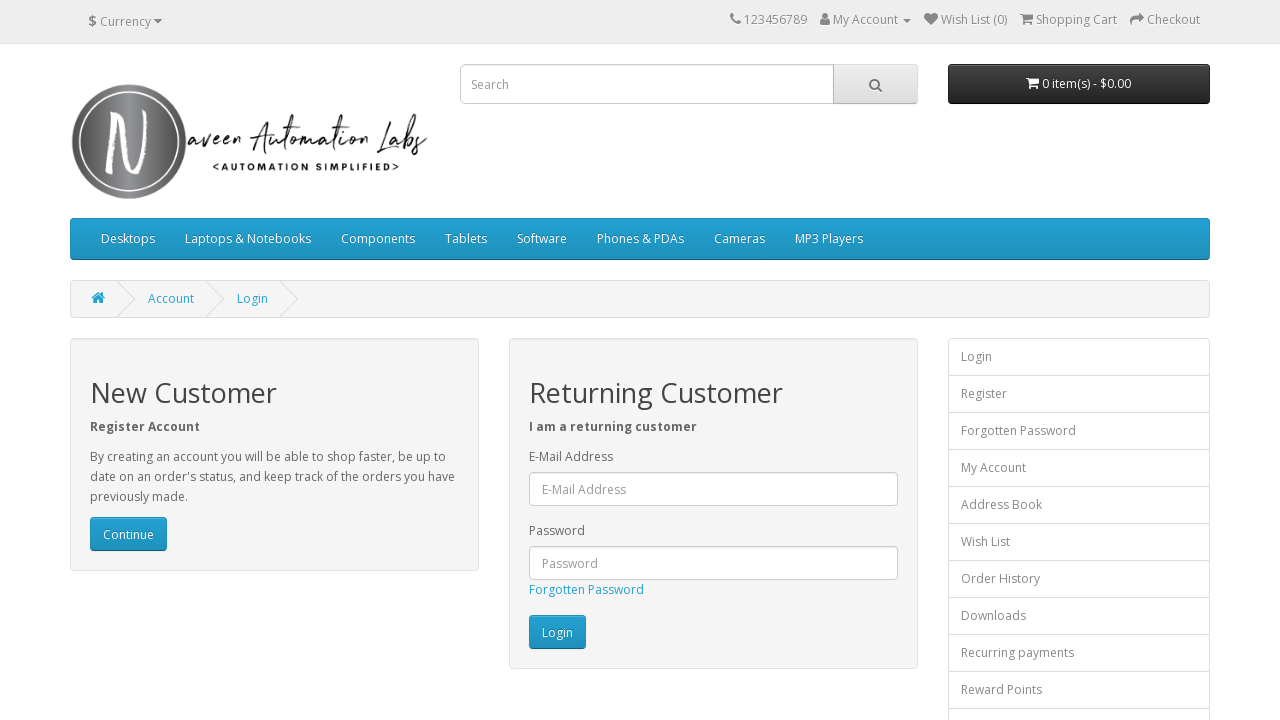

Filled email field with 'test@gmail.com' on #input-email
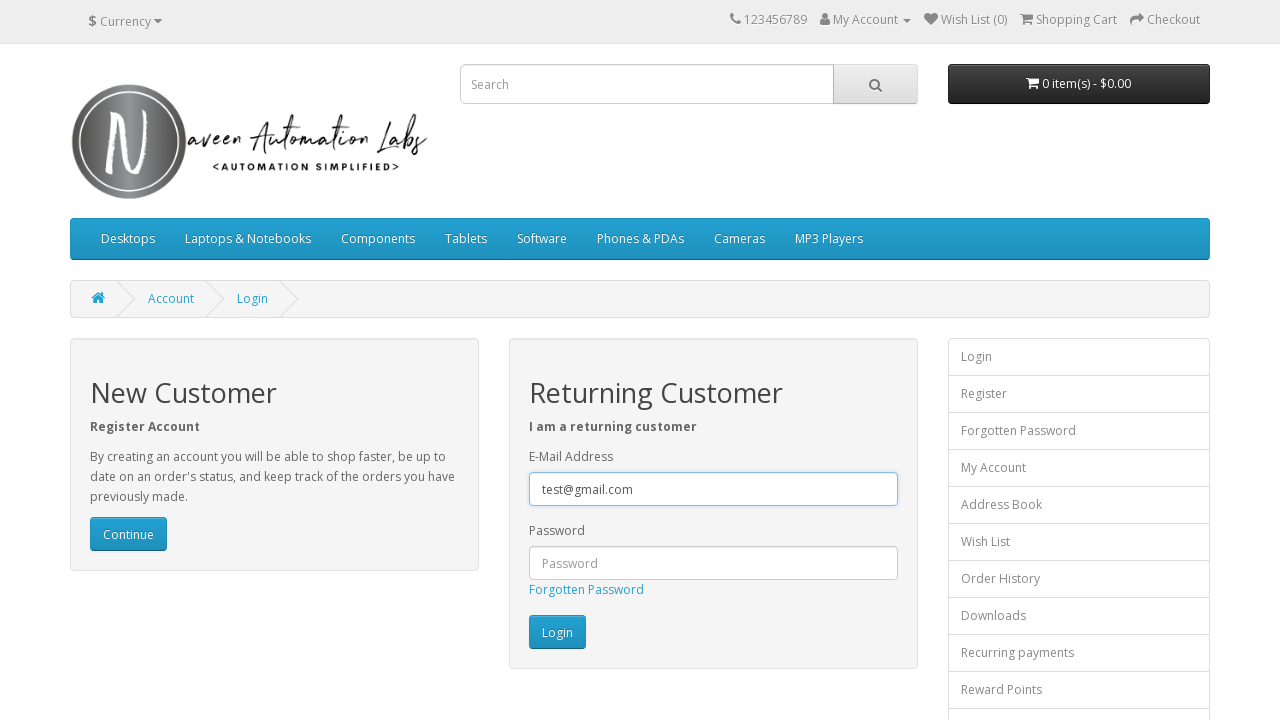

Retrieved email field value for verification
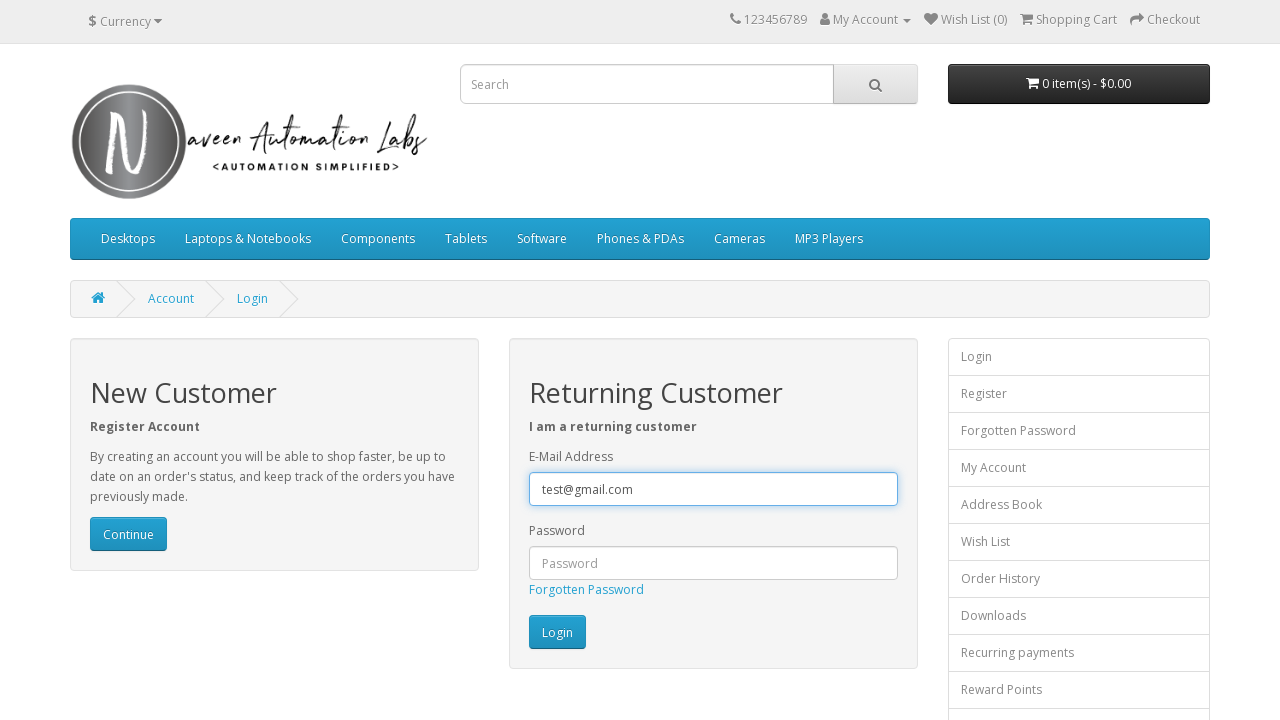

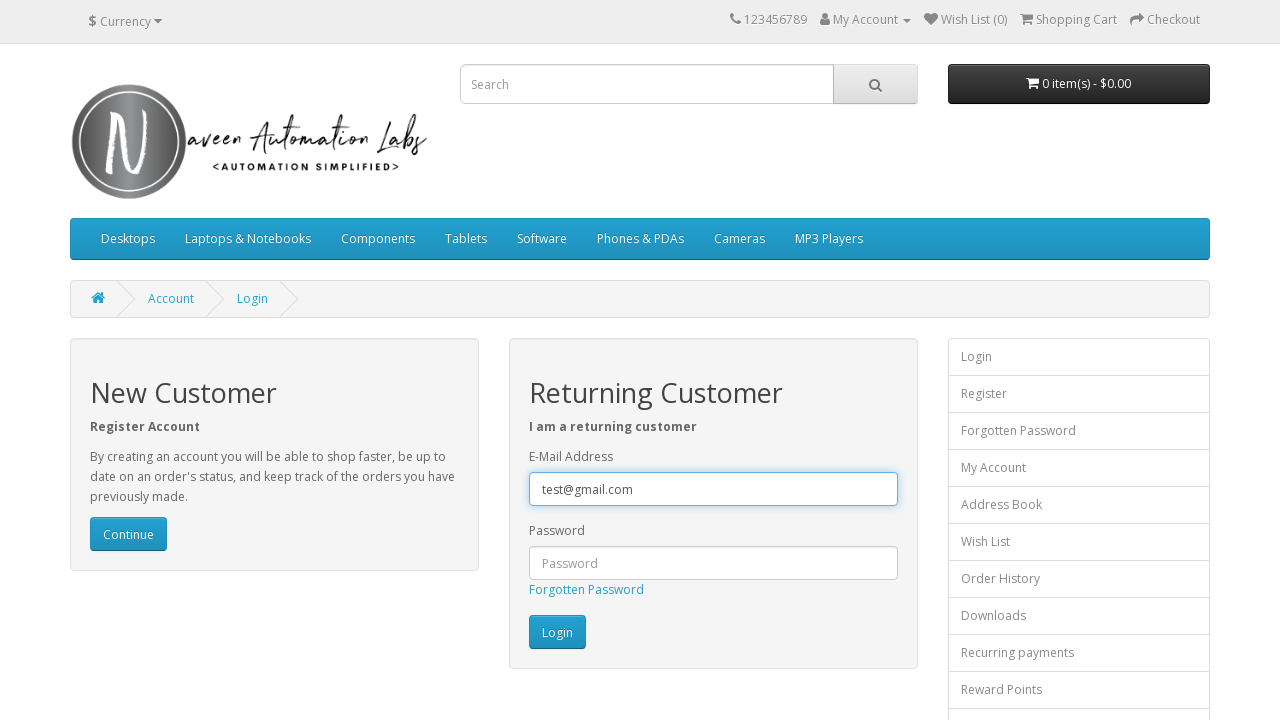